Tests clicking on "Where to Start" link and verifies the page header displays "Where To Start"

Starting URL: https://www.w3schools.com/

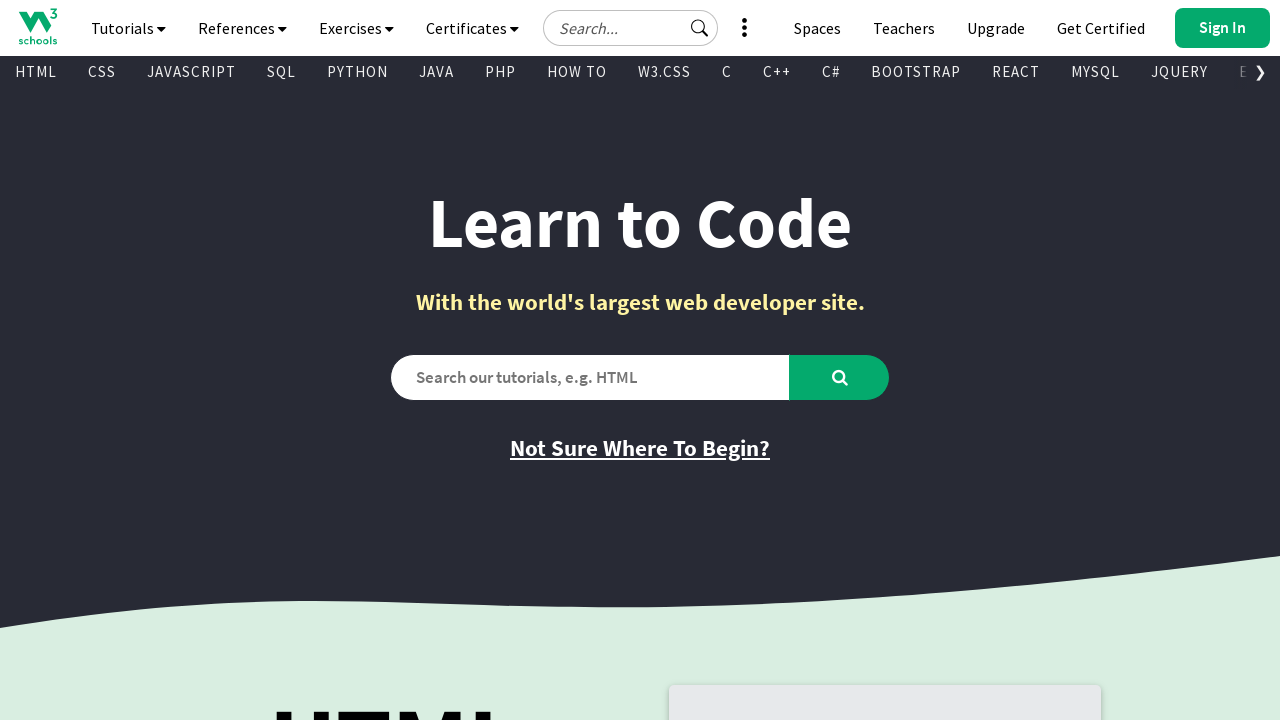

Clicked on 'Where to Start' link at (640, 448) on xpath=//a[@href = 'where_to_start.asp']
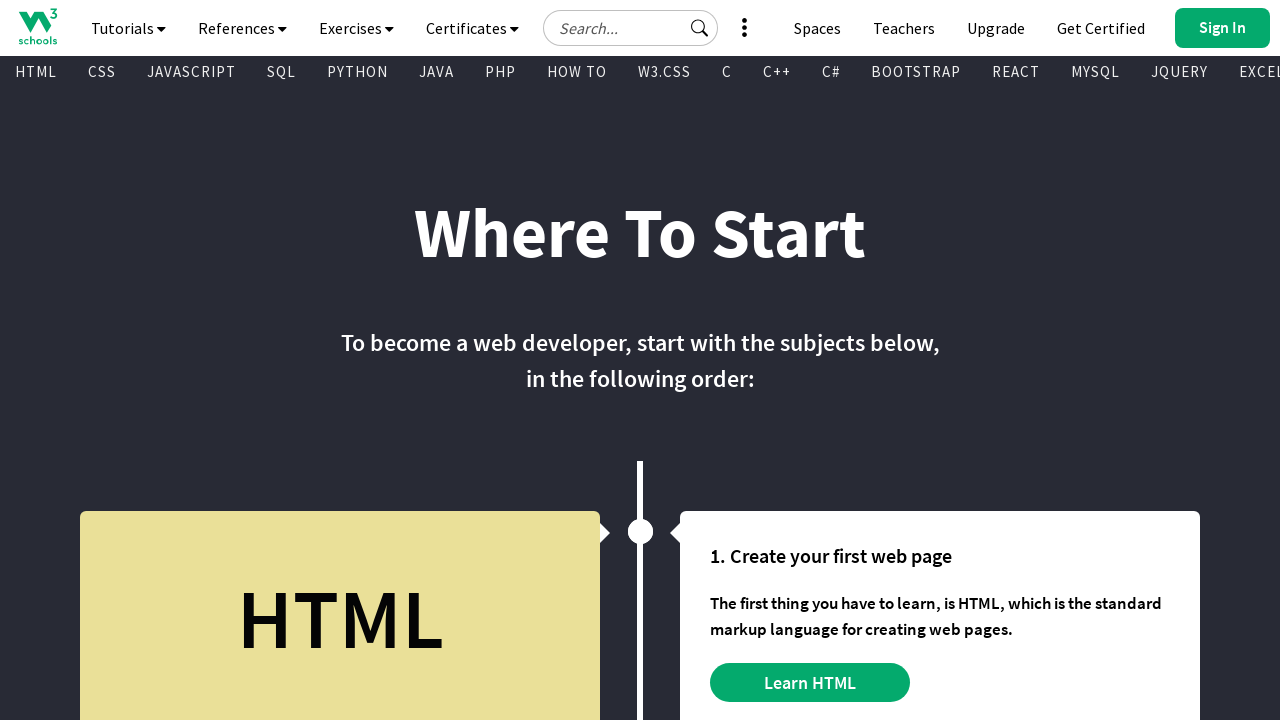

Page header 'Where To Start' loaded and verified
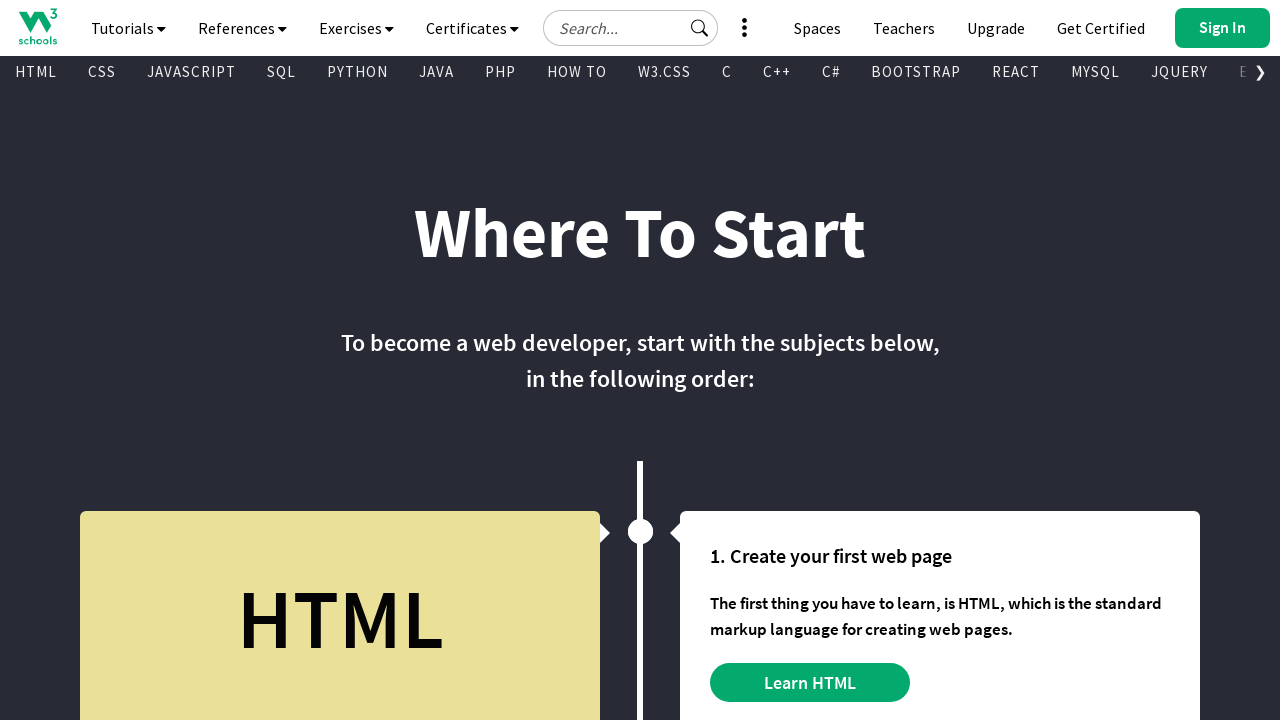

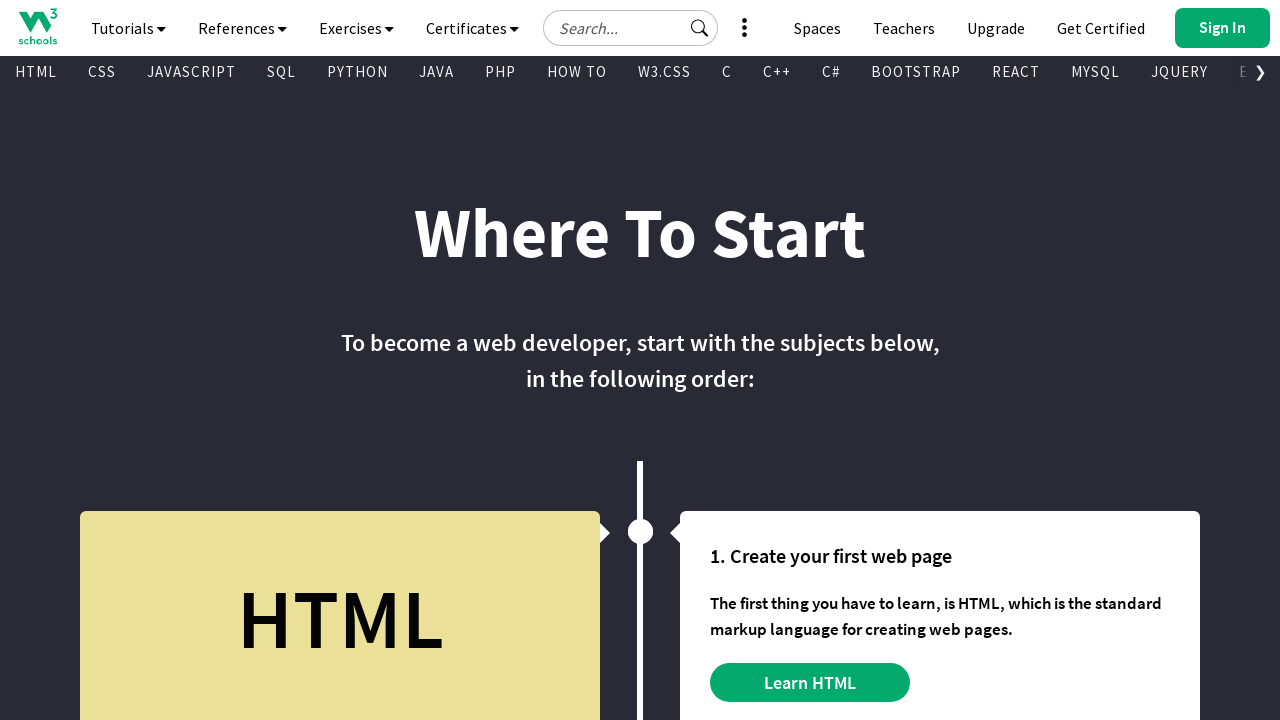